Tests a basic web form by entering text into a text field, clicking the submit button, and verifying the success message is displayed.

Starting URL: https://www.selenium.dev/selenium/web/web-form.html

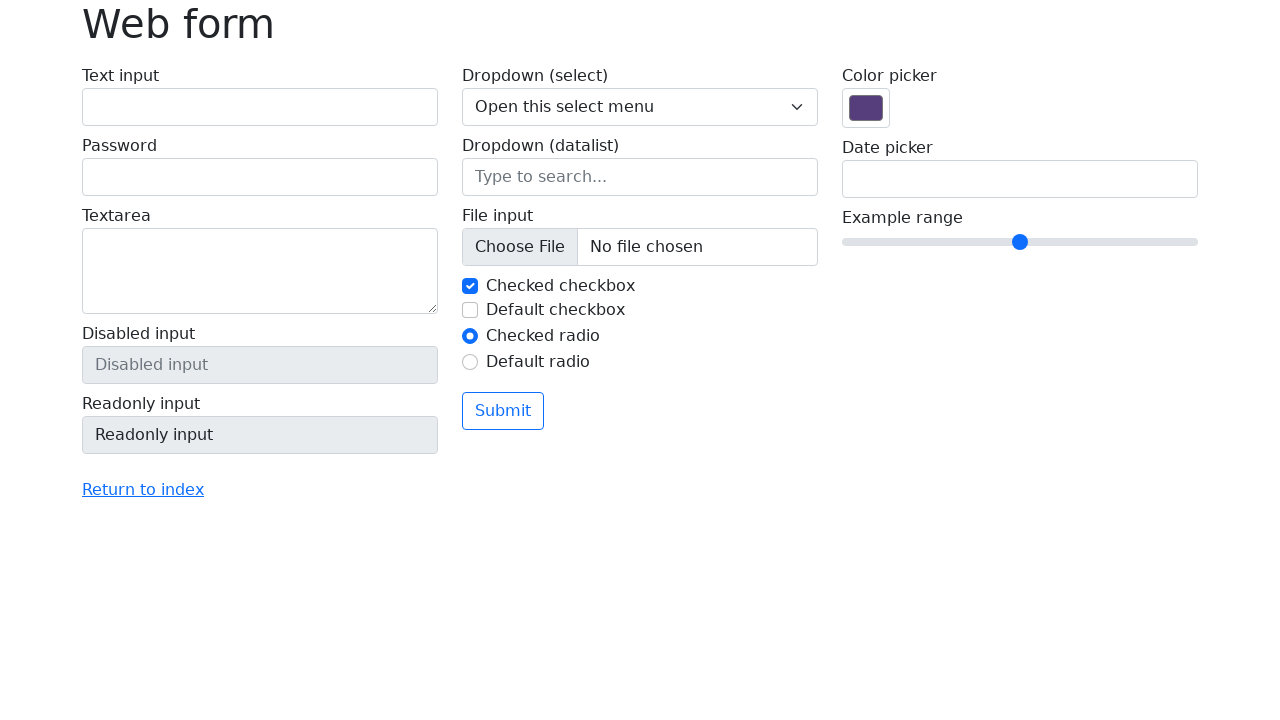

Verified page title is 'Web form'
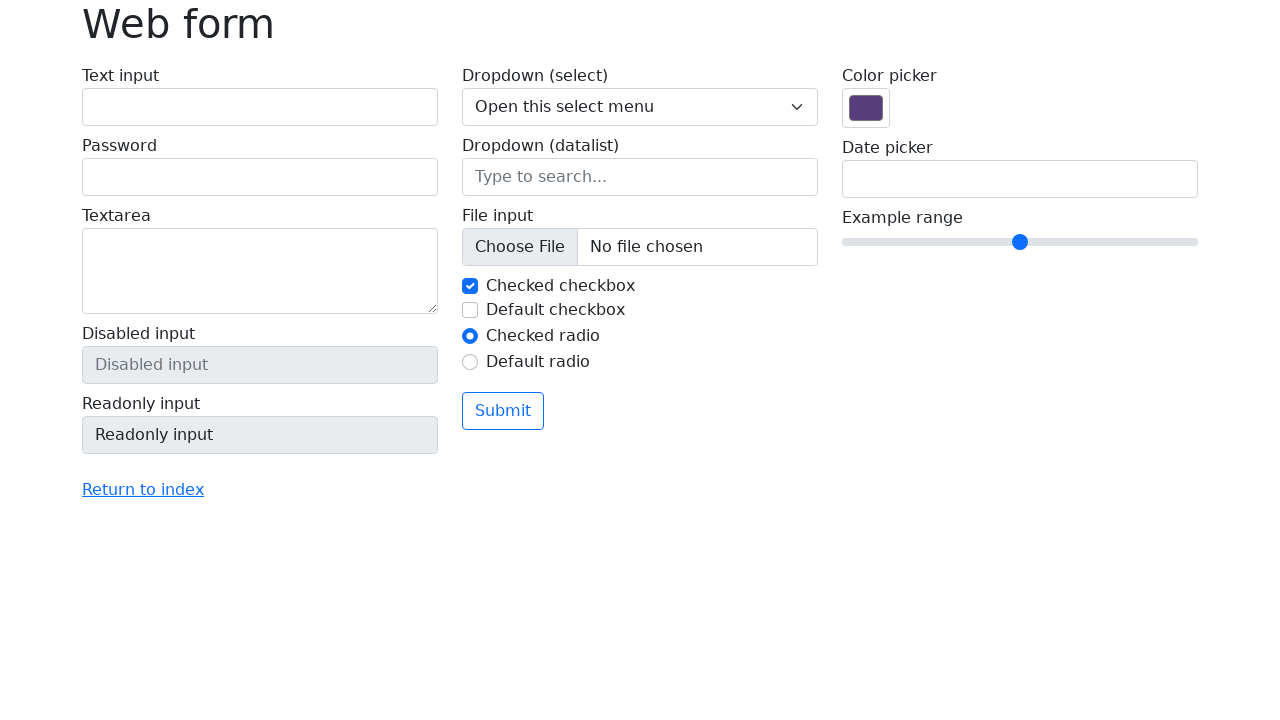

Entered 'Selenium' into the text field on input[name='my-text']
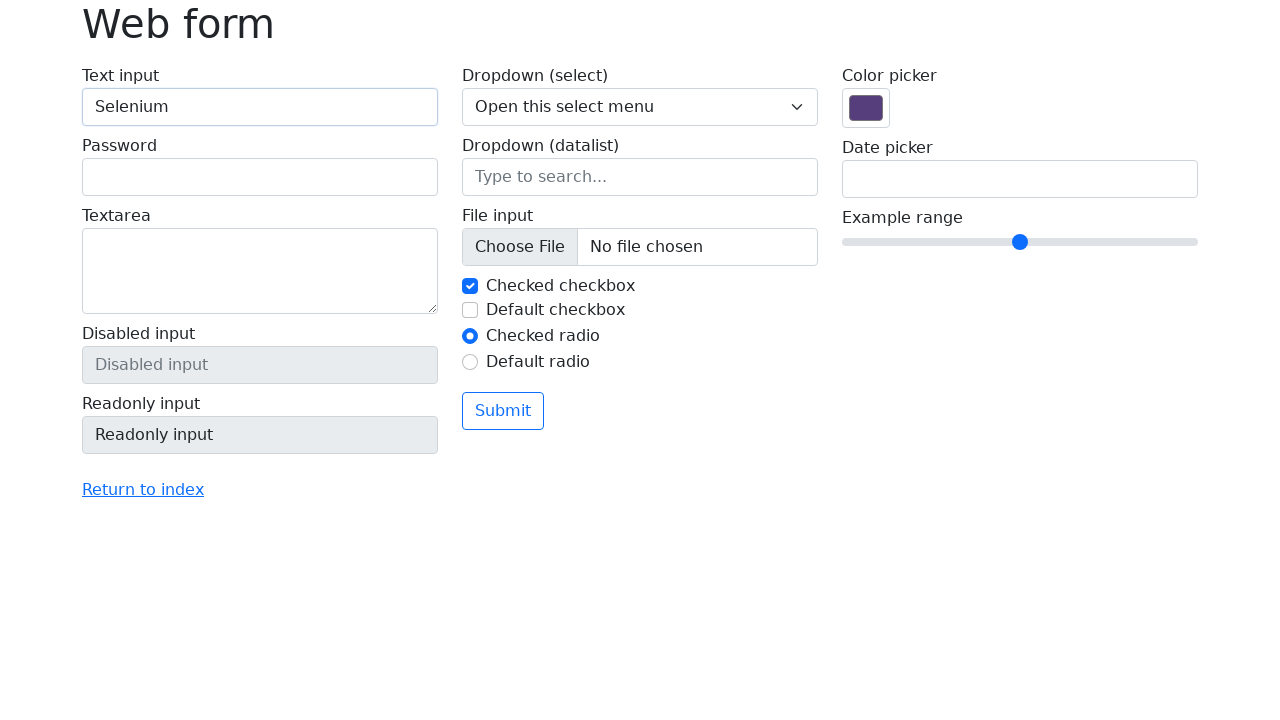

Clicked the submit button at (503, 411) on button
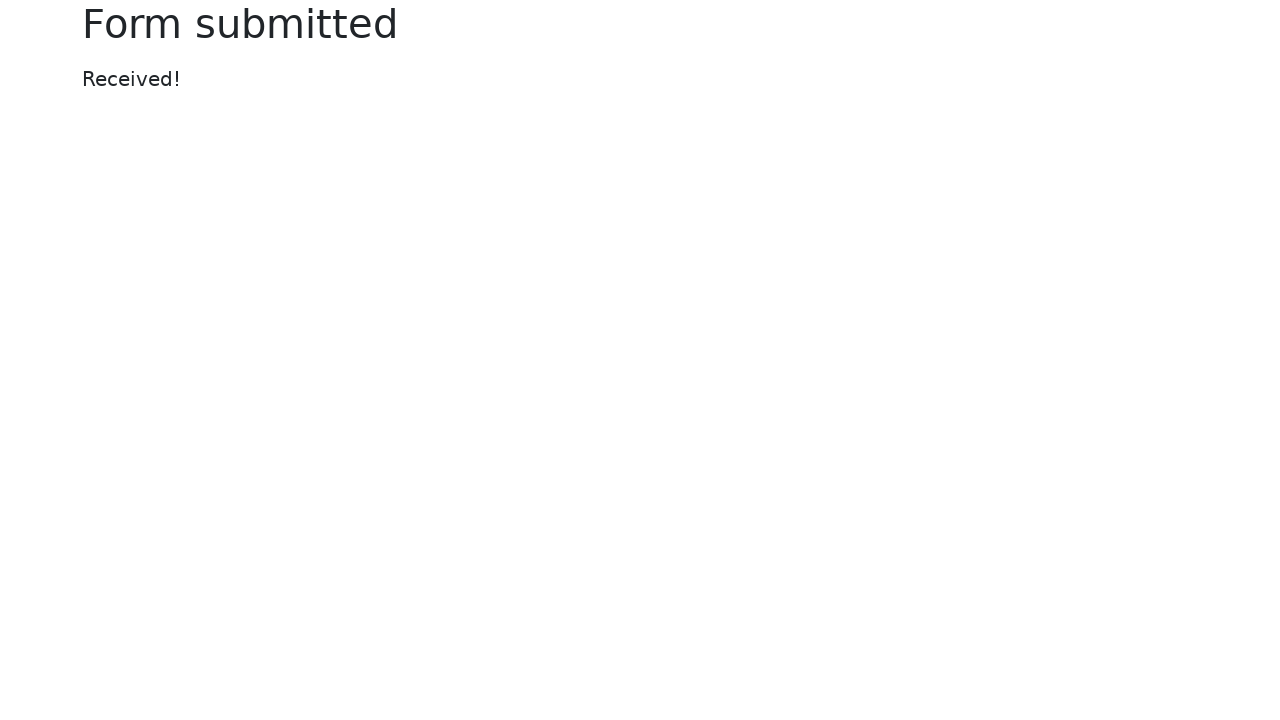

Success message element appeared
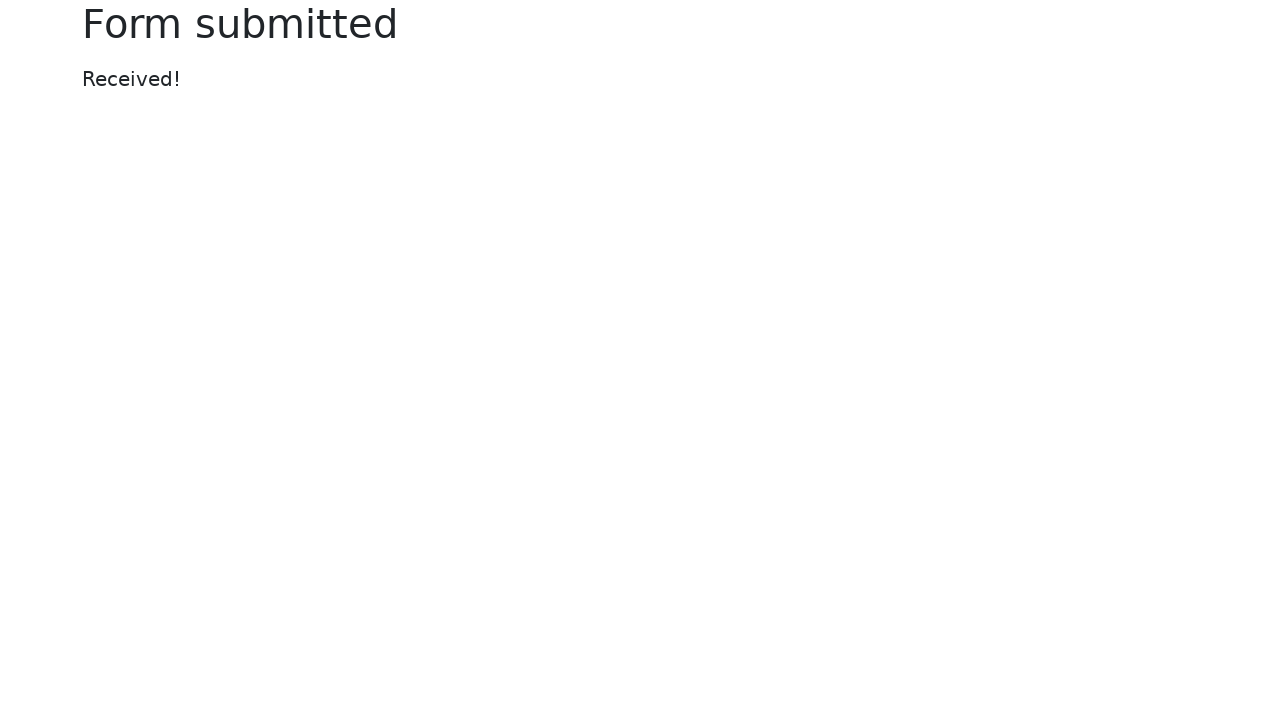

Verified success message displays 'Received!'
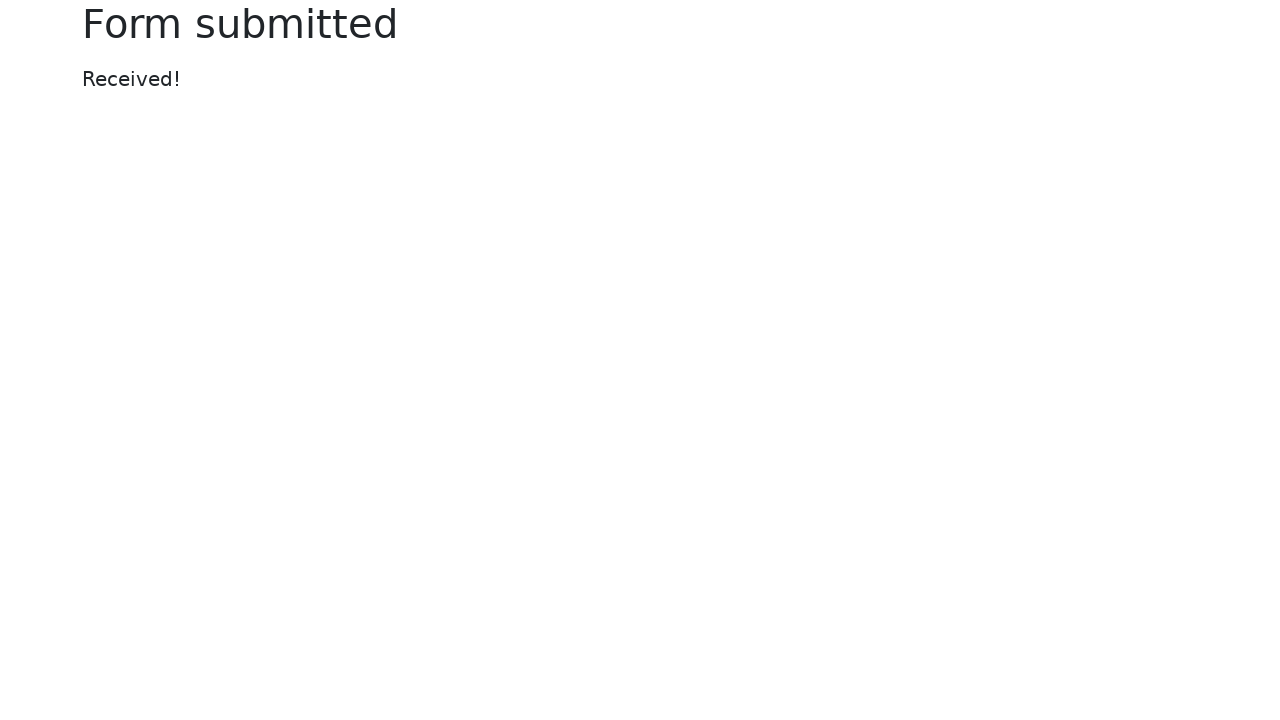

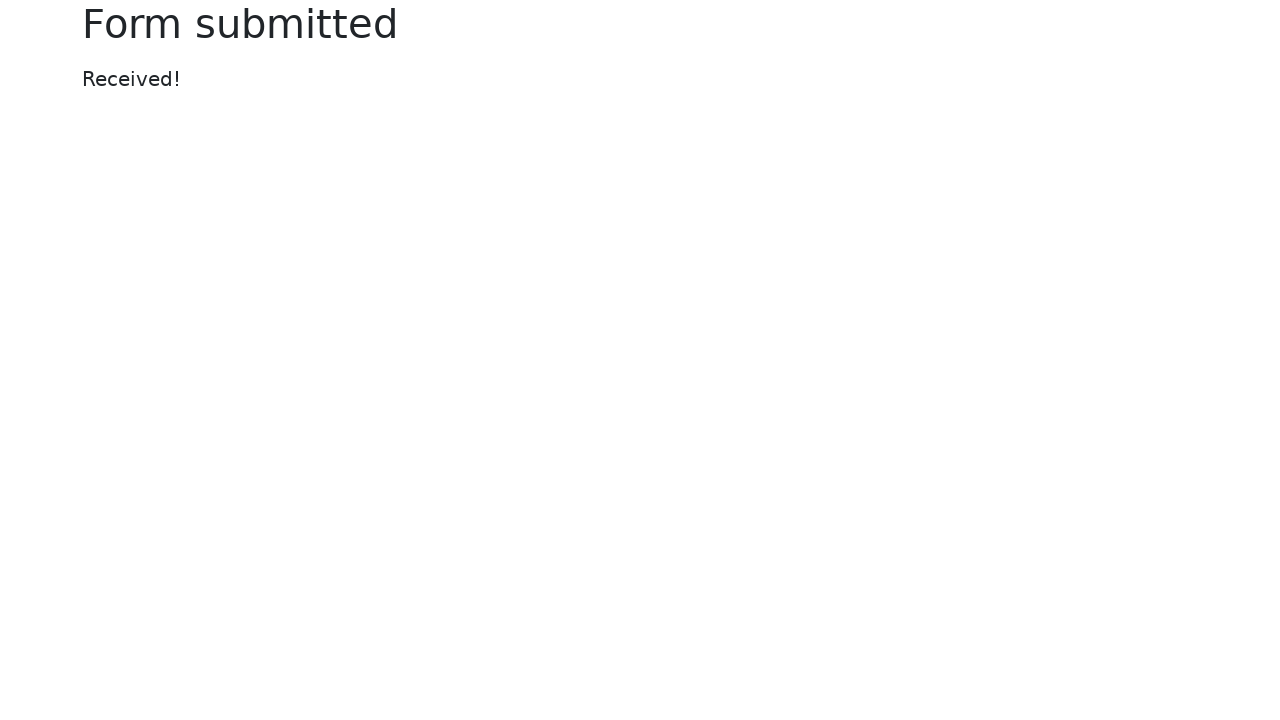